Tests the order tracking functionality on a scooter rental website by entering an invalid order number and verifying that a "Not Found" message is displayed.

Starting URL: https://qa-scooter.praktikum-services.ru/

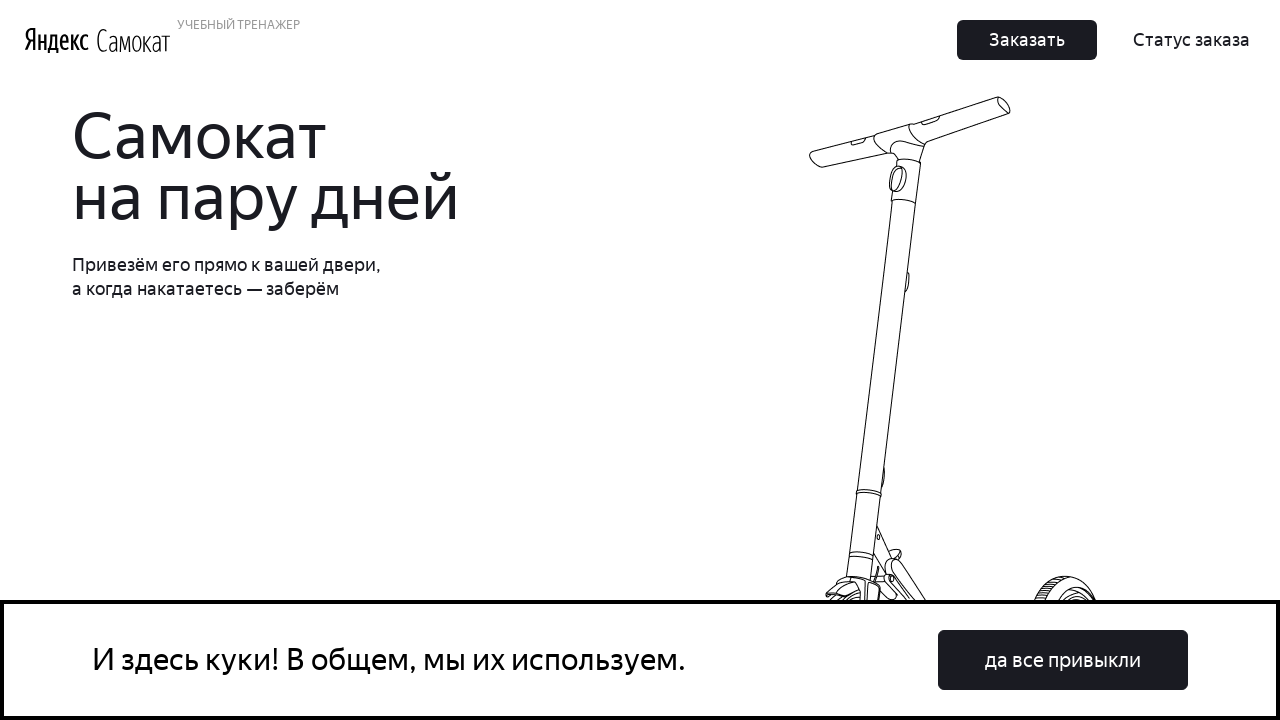

Navigated to scooter rental website
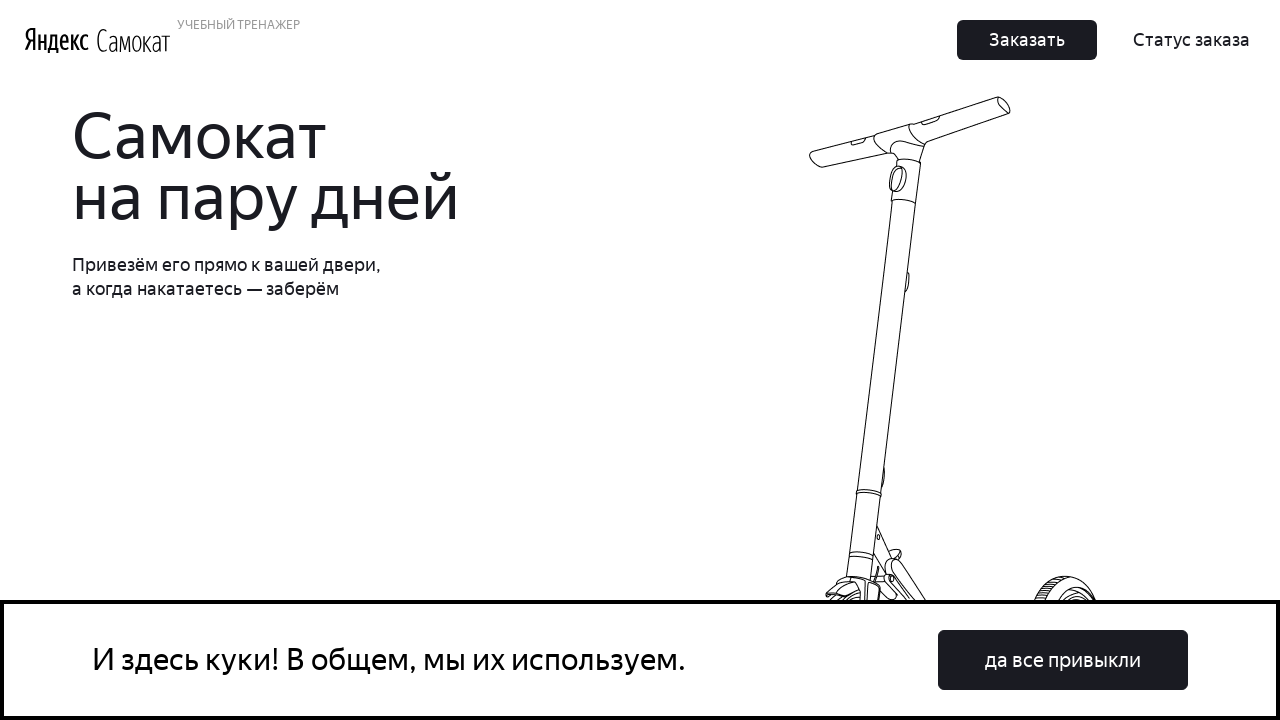

Clicked on Track Order button in header at (1192, 40) on .Header_Link__1TAG7
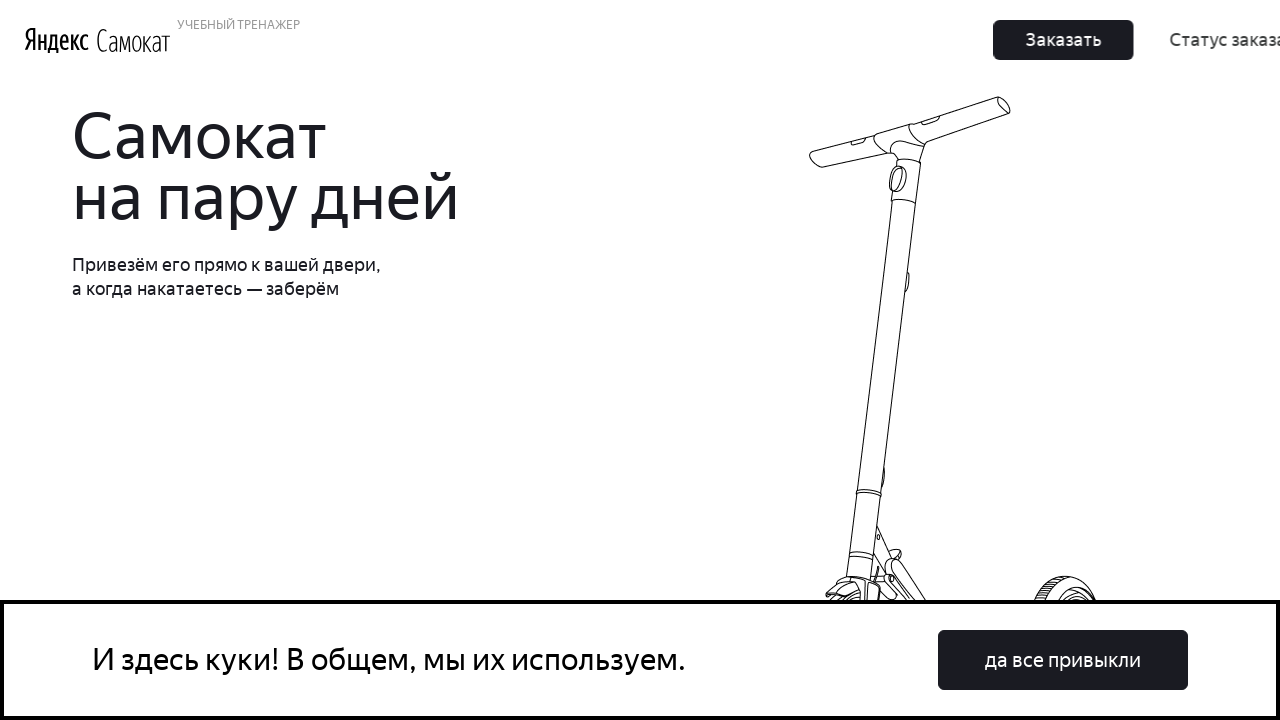

Entered invalid order number '1' in tracking field on input.Input_Input__1iN_Z.Header_Input__xIoUq
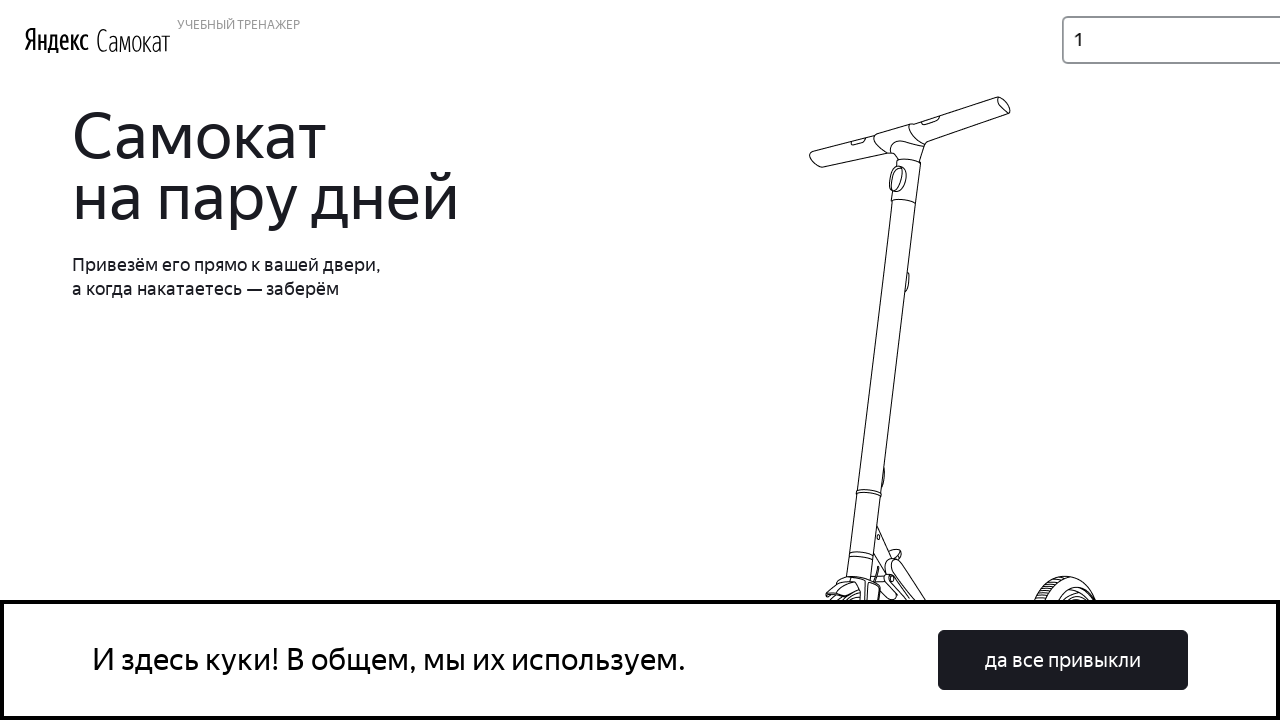

Clicked search/track button to submit order number at (1216, 40) on button.Button_Button__ra12g.Header_Button__28dPO
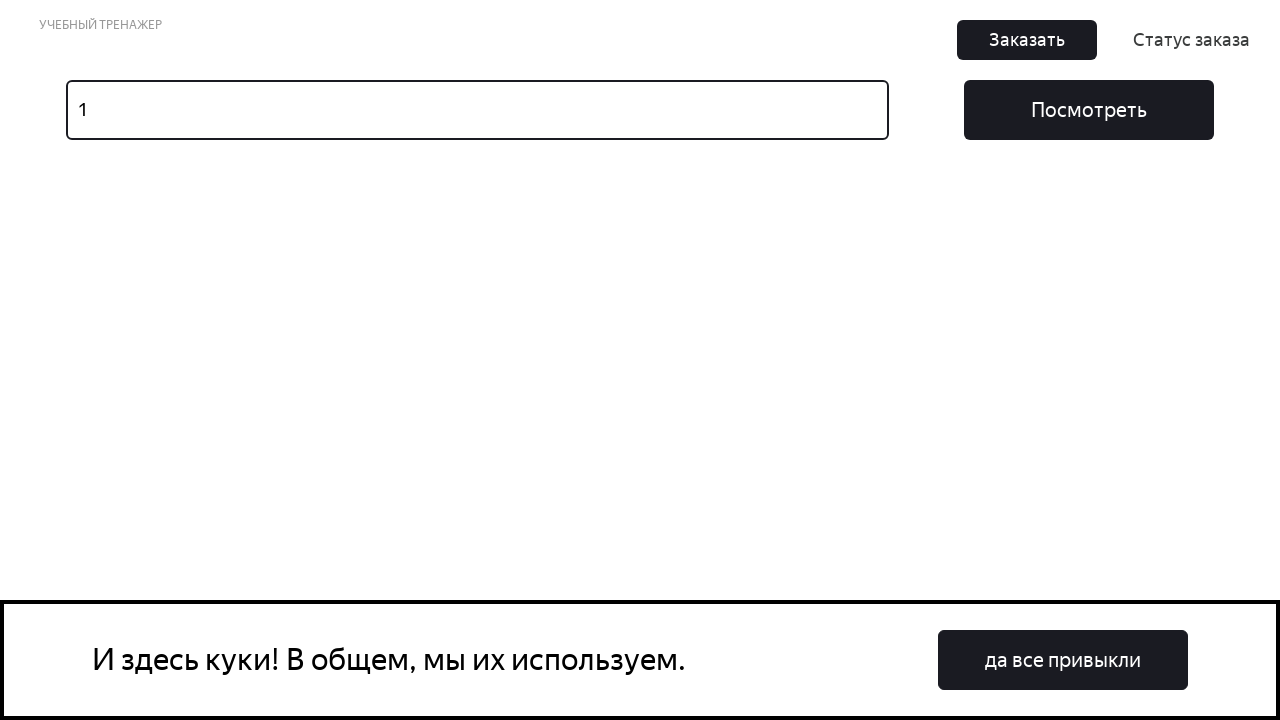

Verified 'Not Found' message appeared for invalid order number
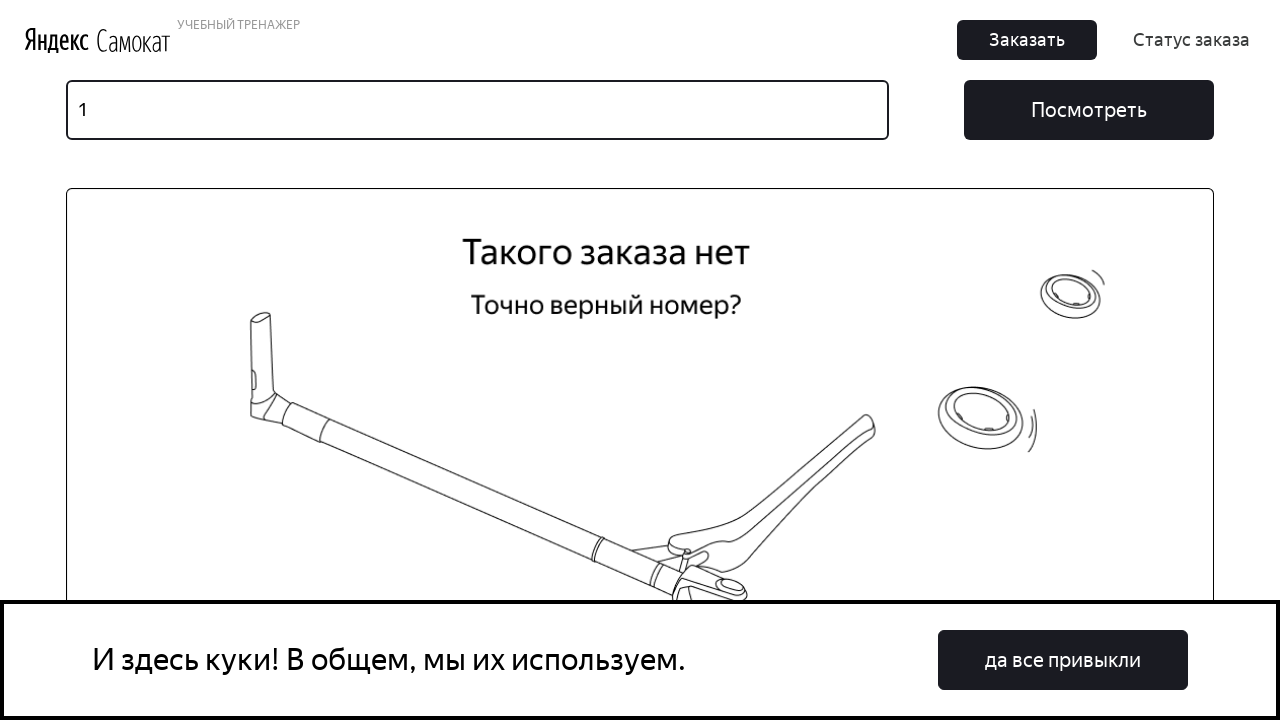

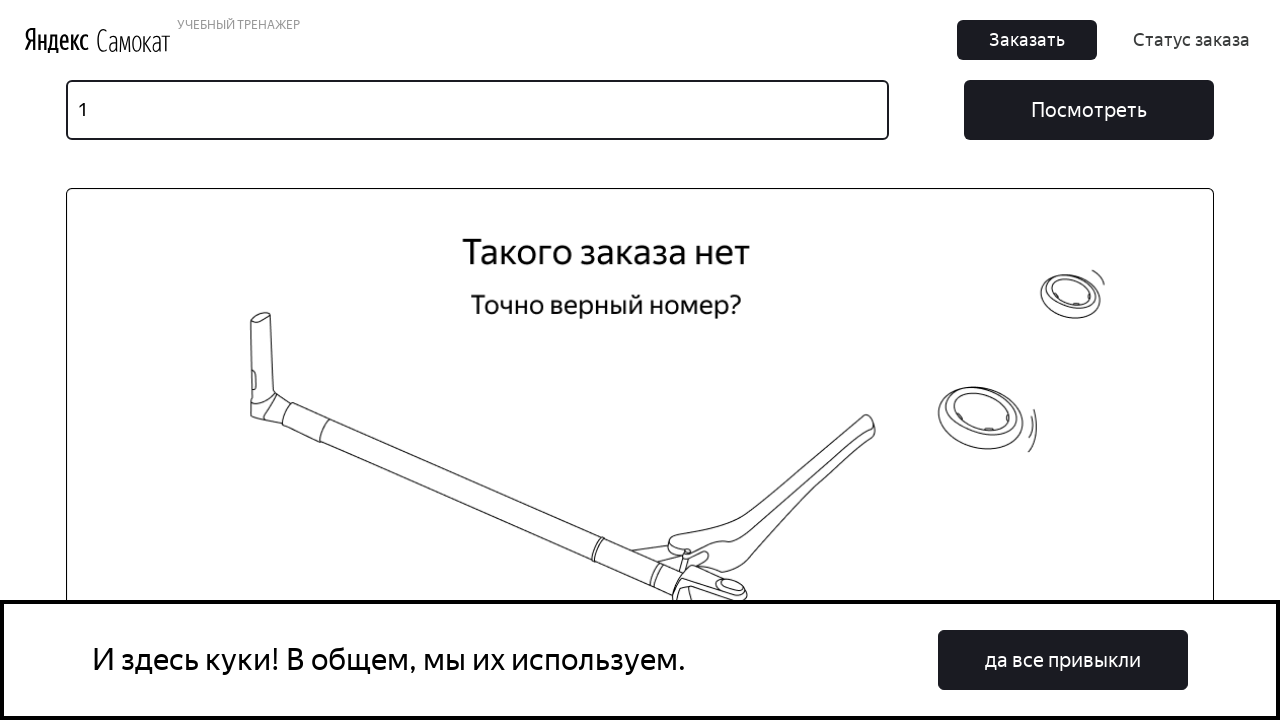